Tests keyboard actions on an autocomplete text field by typing "Exceptional" with the first letter capitalized using SHIFT key modifier

Starting URL: https://demoqa.com/auto-complete

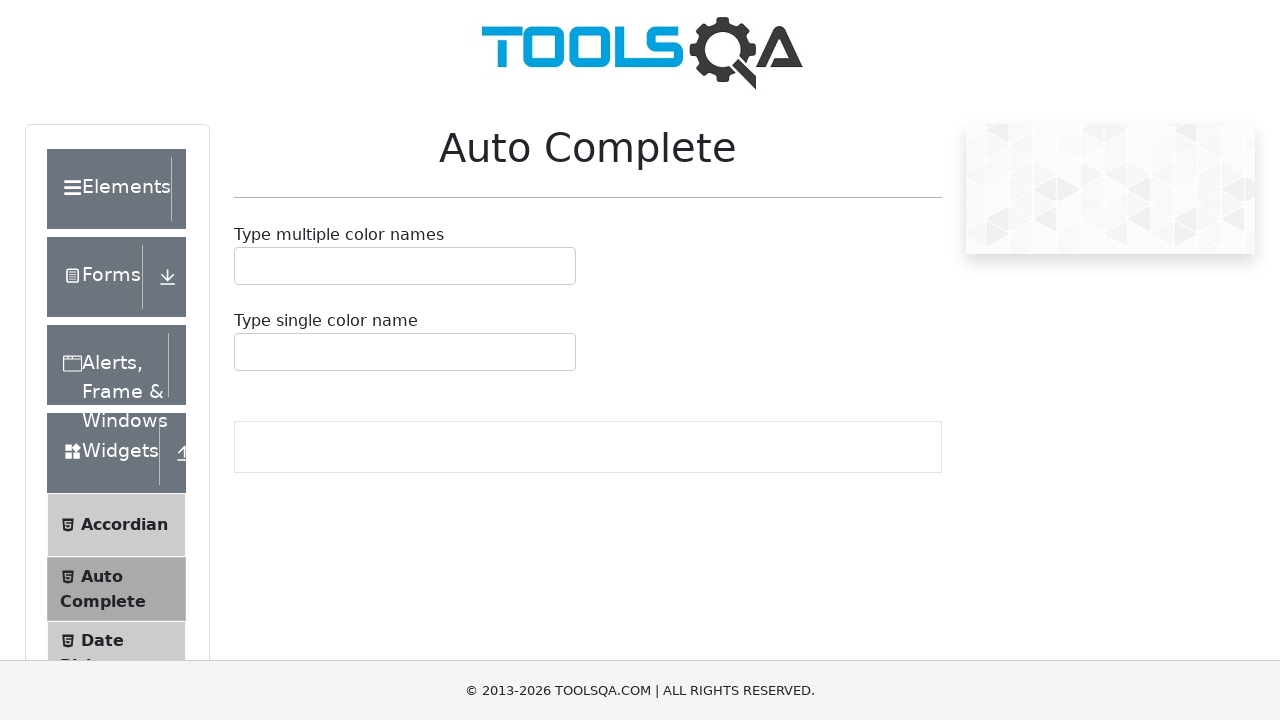

Clicked on the autocomplete text field at (405, 266) on #autoCompleteMultipleContainer
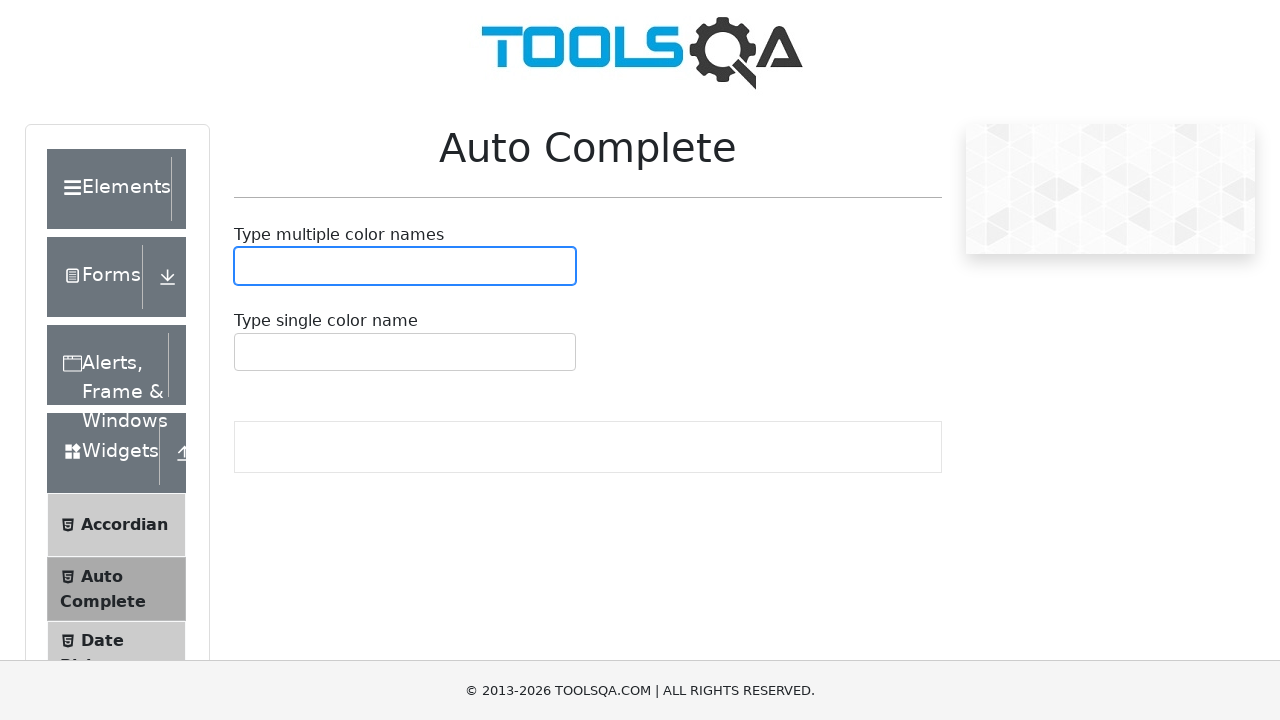

Pressed Shift key down
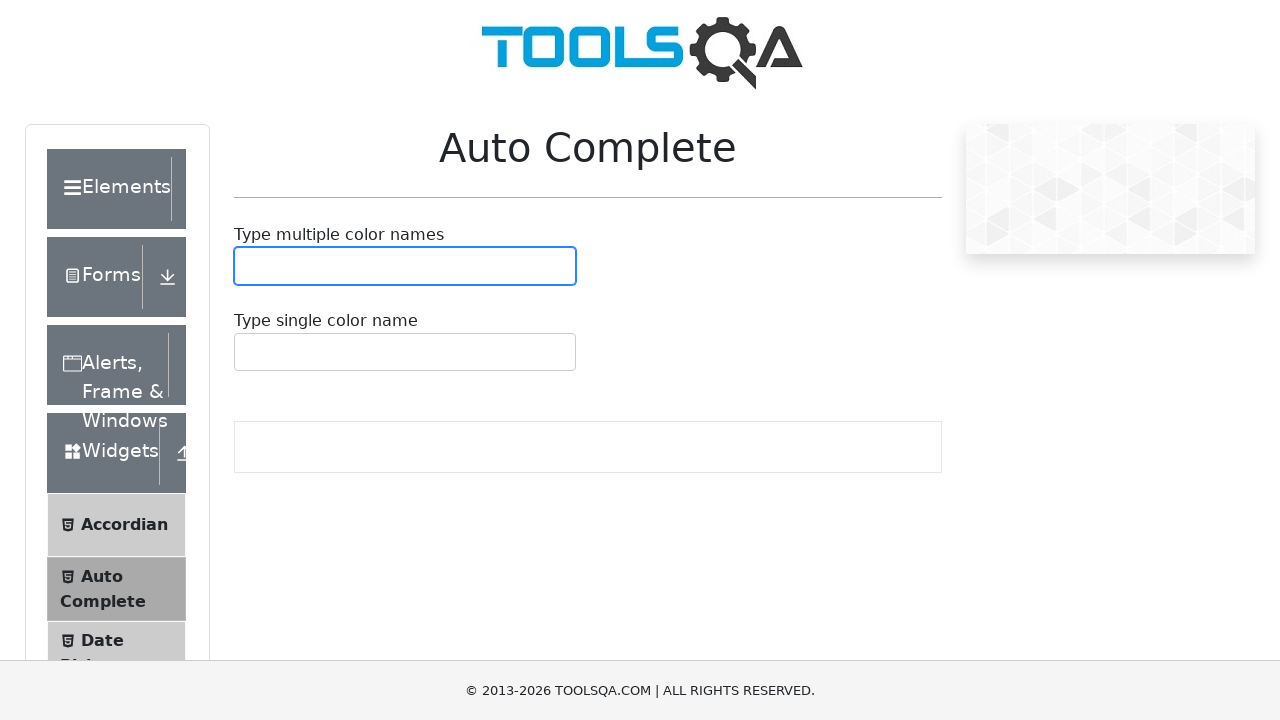

Pressed 'E' with Shift modifier to type capital letter
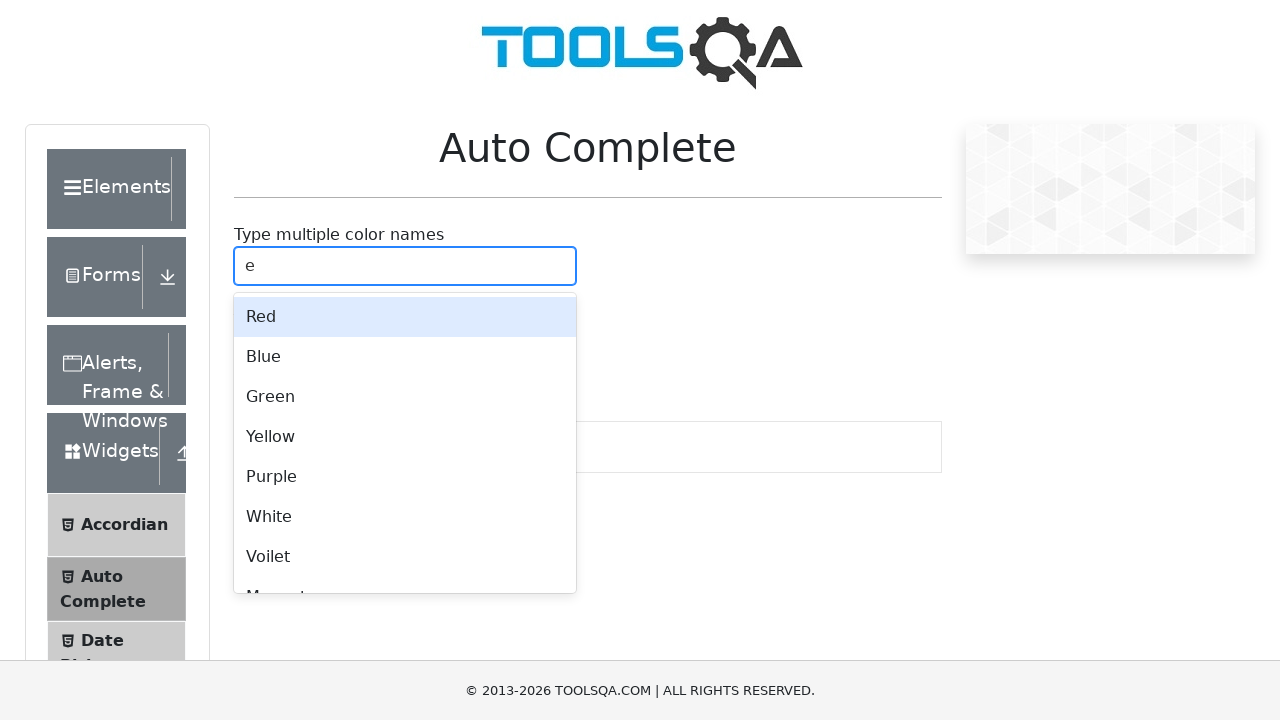

Released Shift key
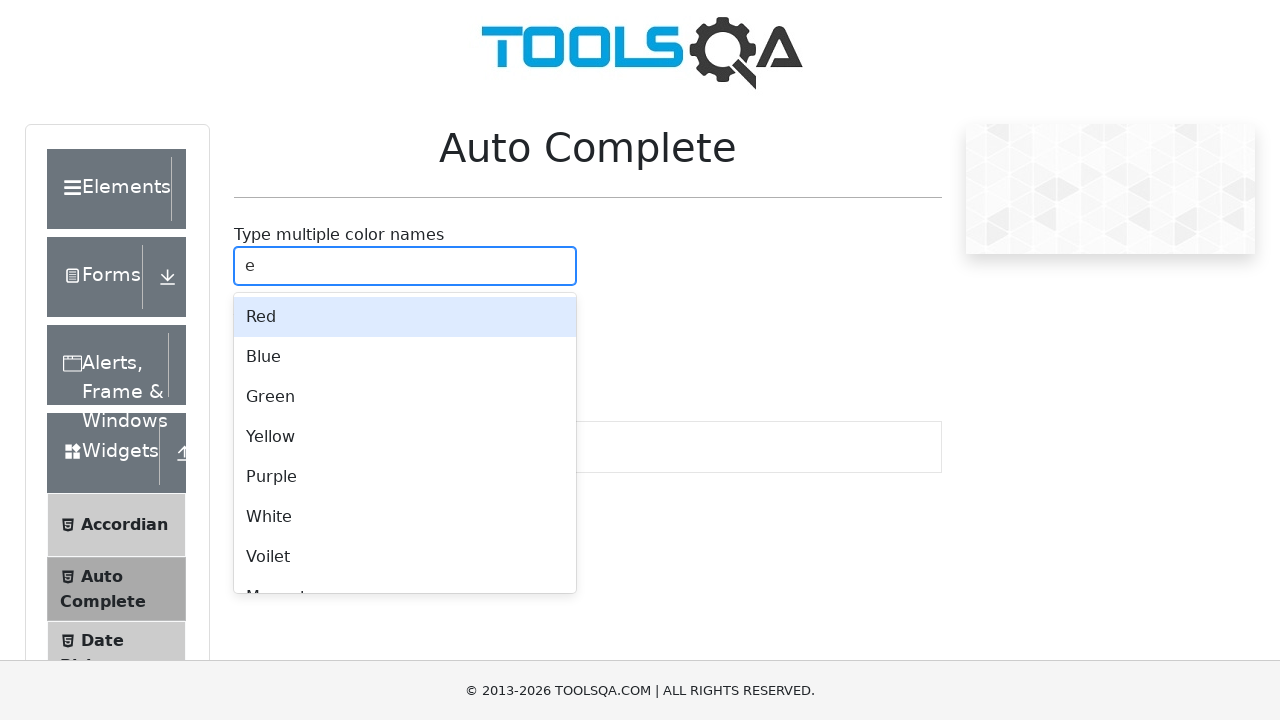

Typed 'xceptional' to complete the word 'Exceptional'
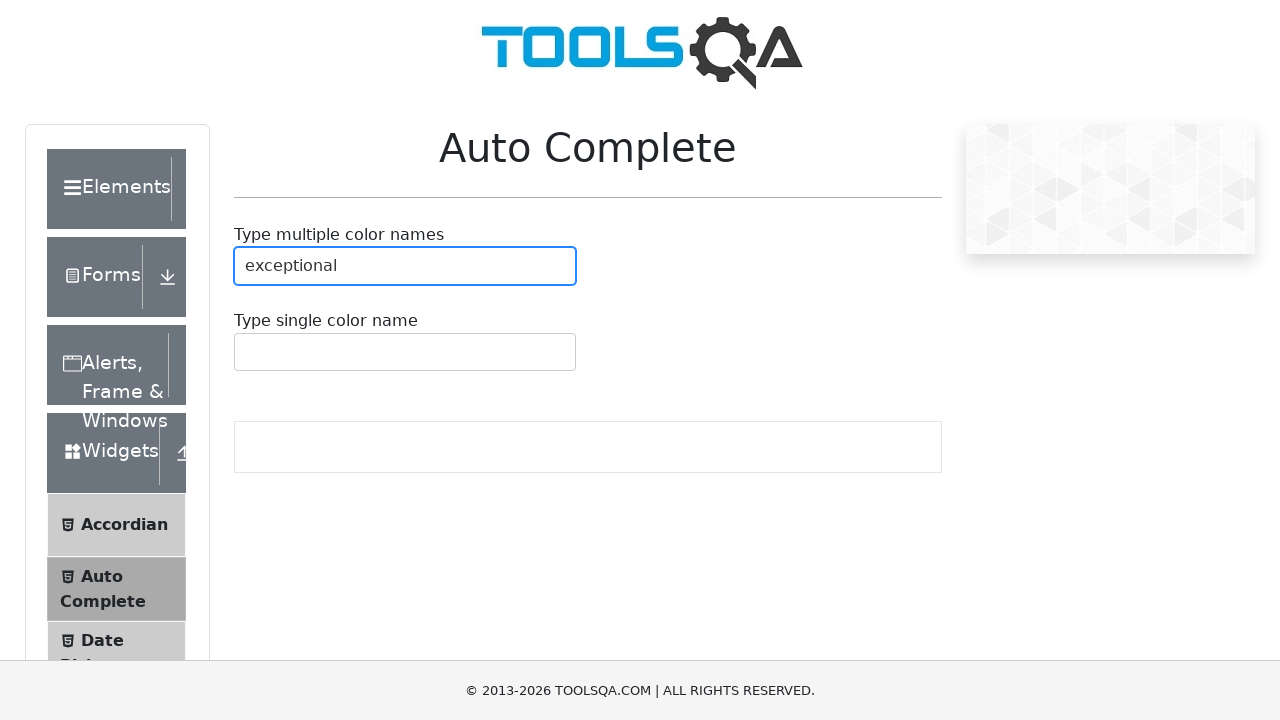

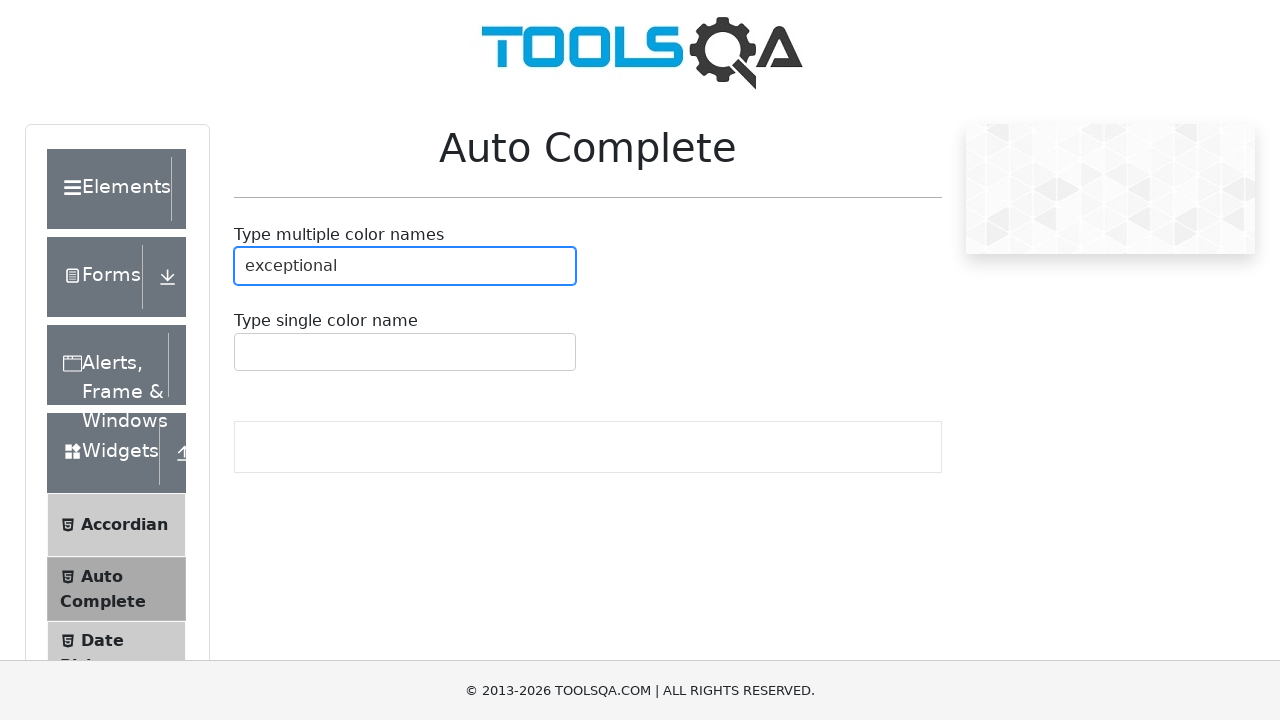